Tests navigation to the Checkboxes page by clicking the Checkboxes link from the main page and verifying the URL changes correctly.

Starting URL: http://the-internet.herokuapp.com/

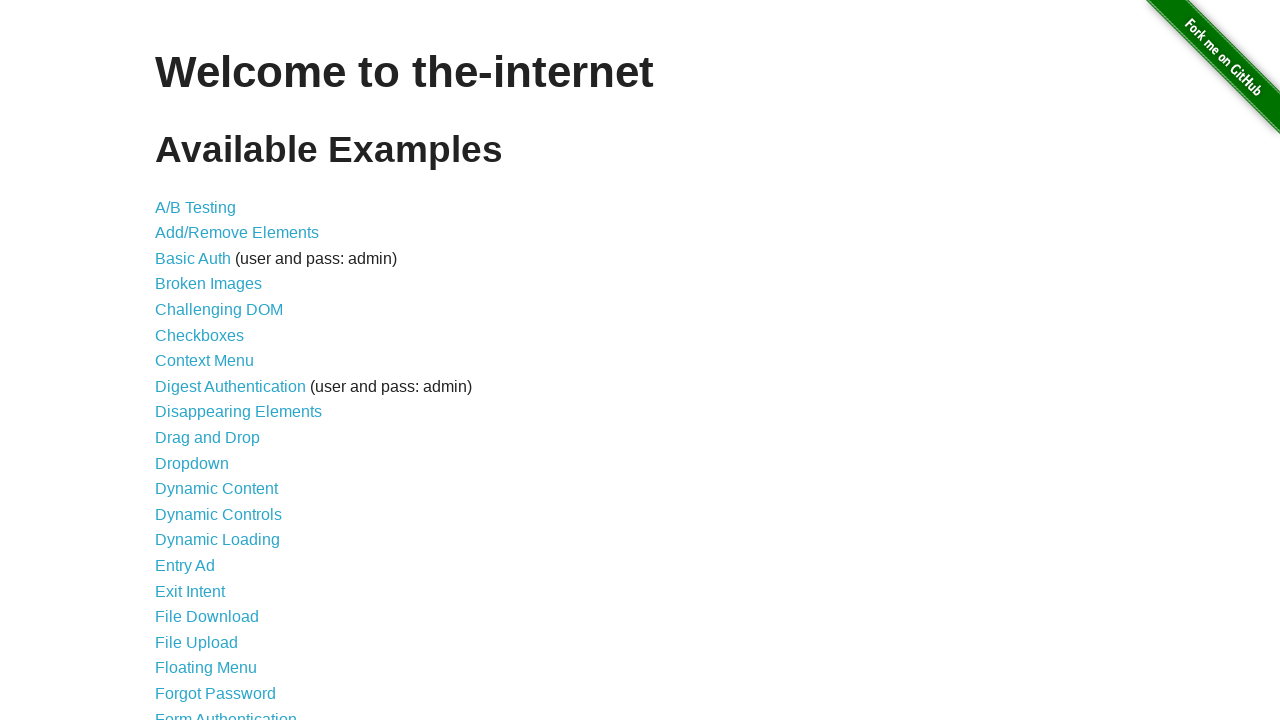

Waited for Checkboxes link to be present on the main page
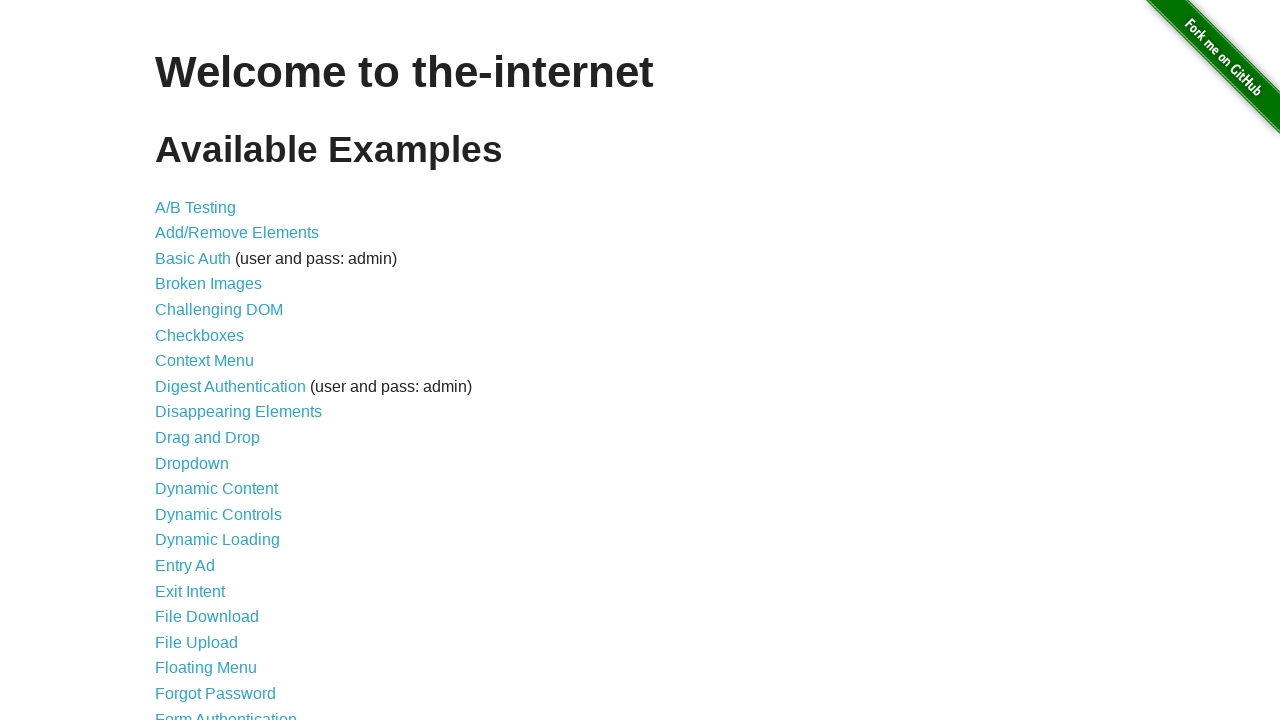

Clicked the Checkboxes link at (200, 335) on text=Checkboxes
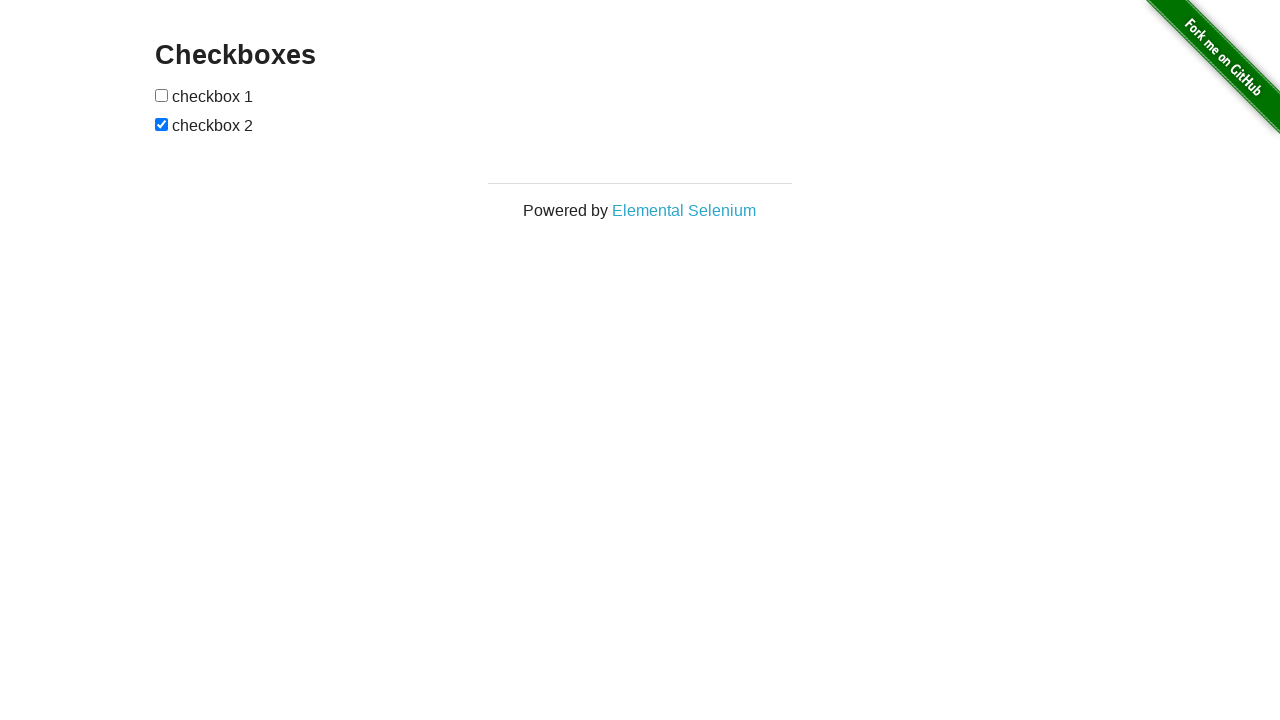

Verified navigation to Checkboxes page by confirming URL changed correctly
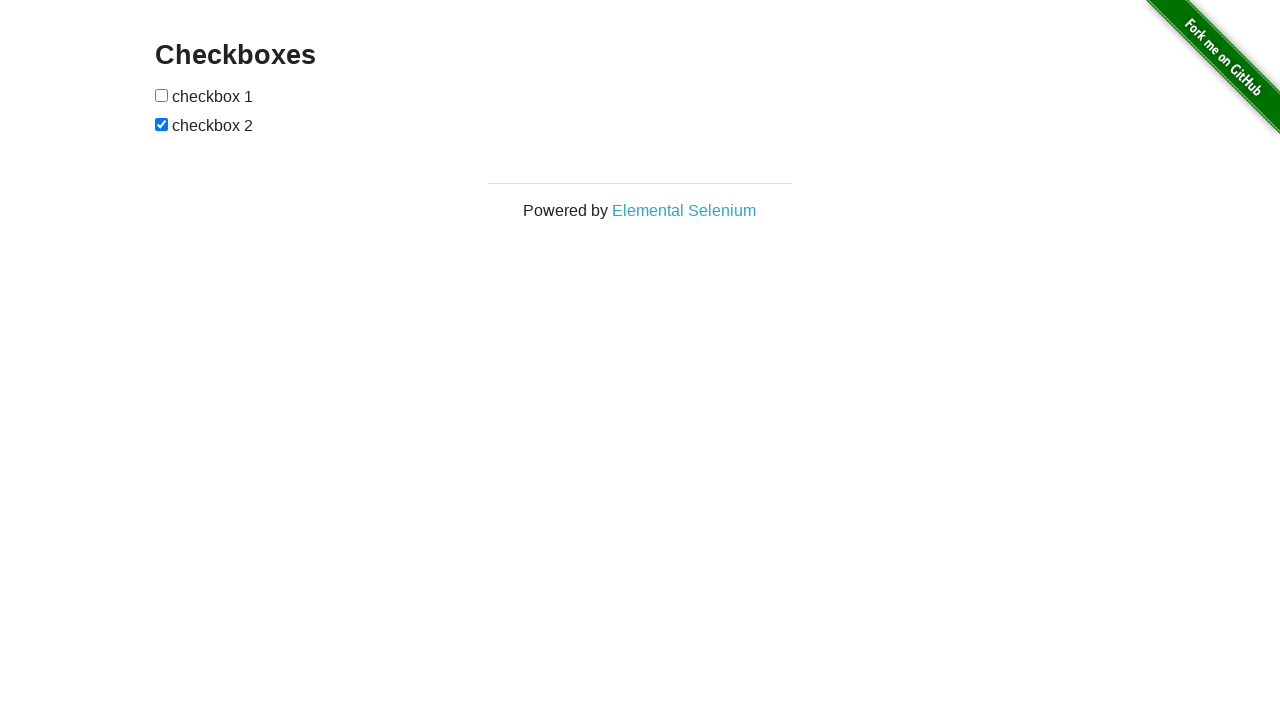

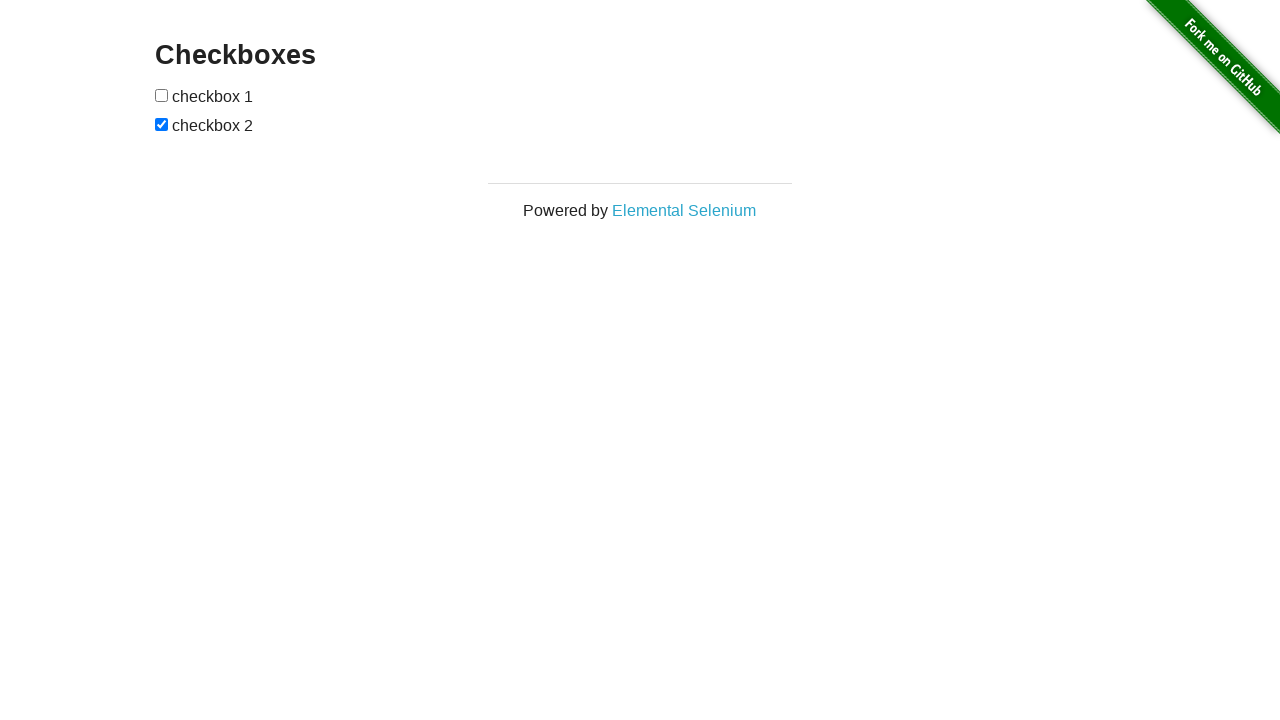